Tests dropdown selection functionality by selecting 'Selenium' from a dropdown menu and verifying the selected value

Starting URL: https://codenboxautomationlab.com/practice

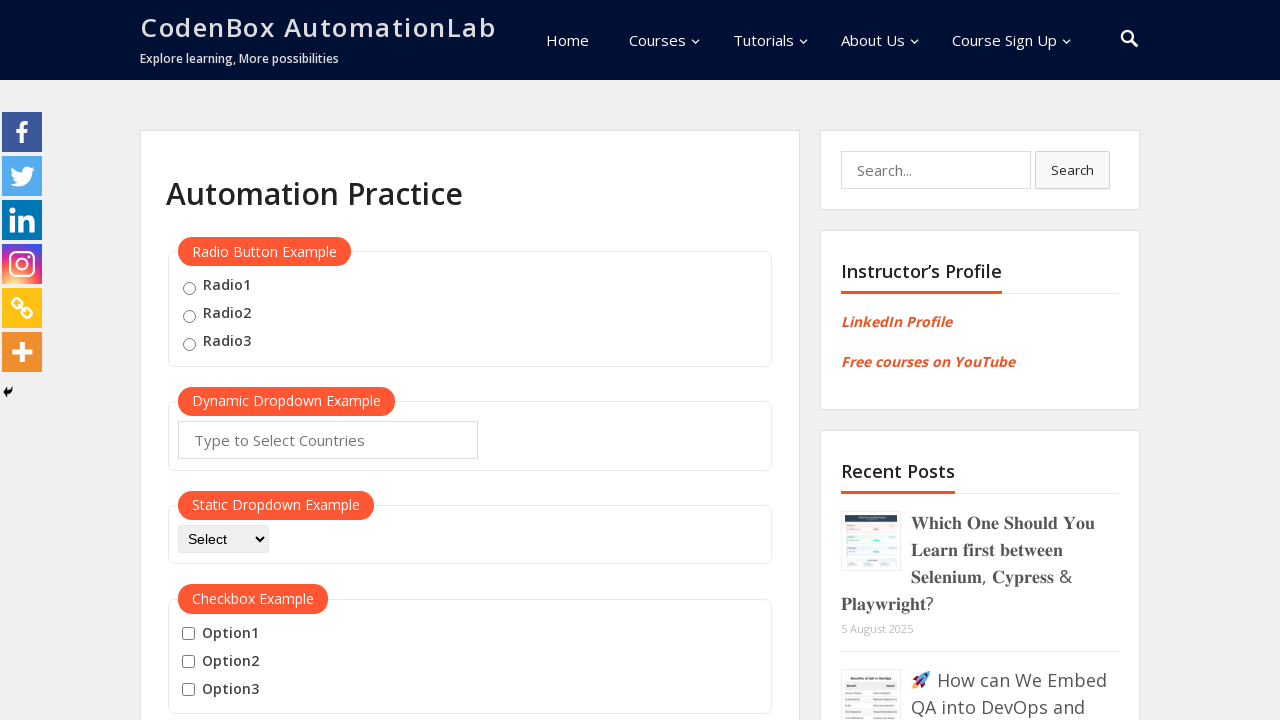

Selected 'Selenium' (option1) from dropdown menu on #dropdown-class-example
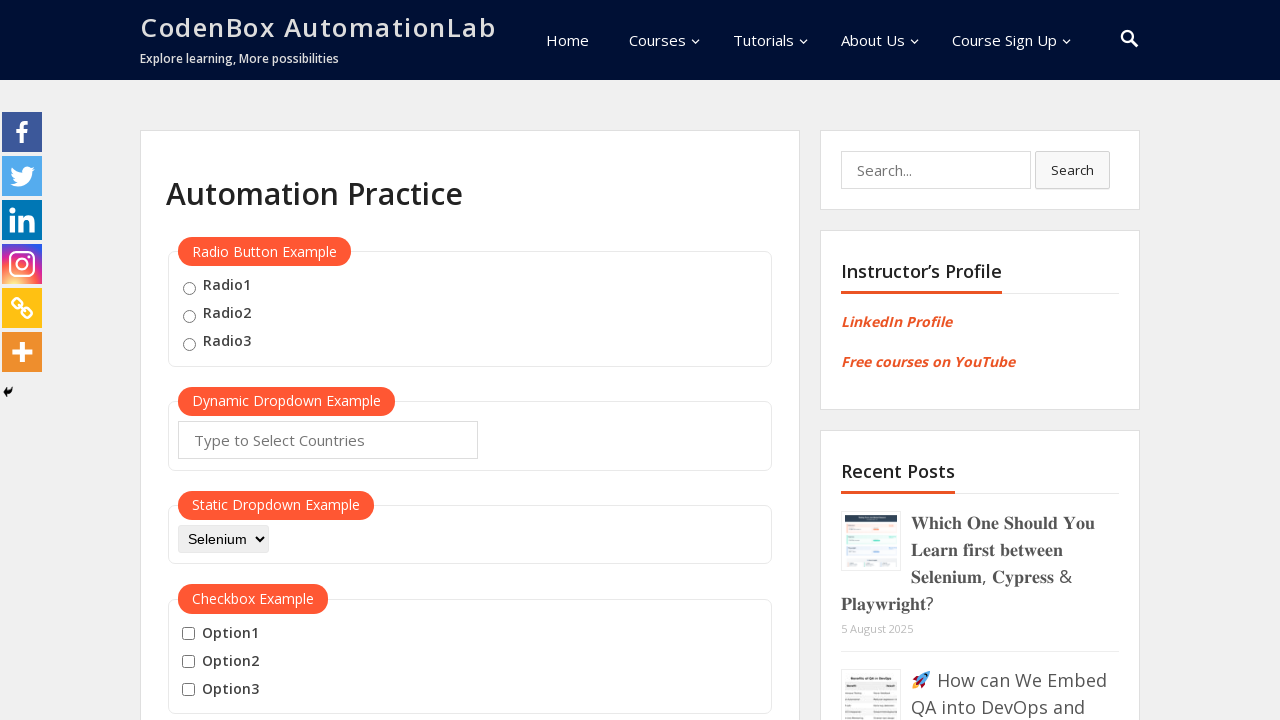

Verified that 'Selenium' is selected in dropdown
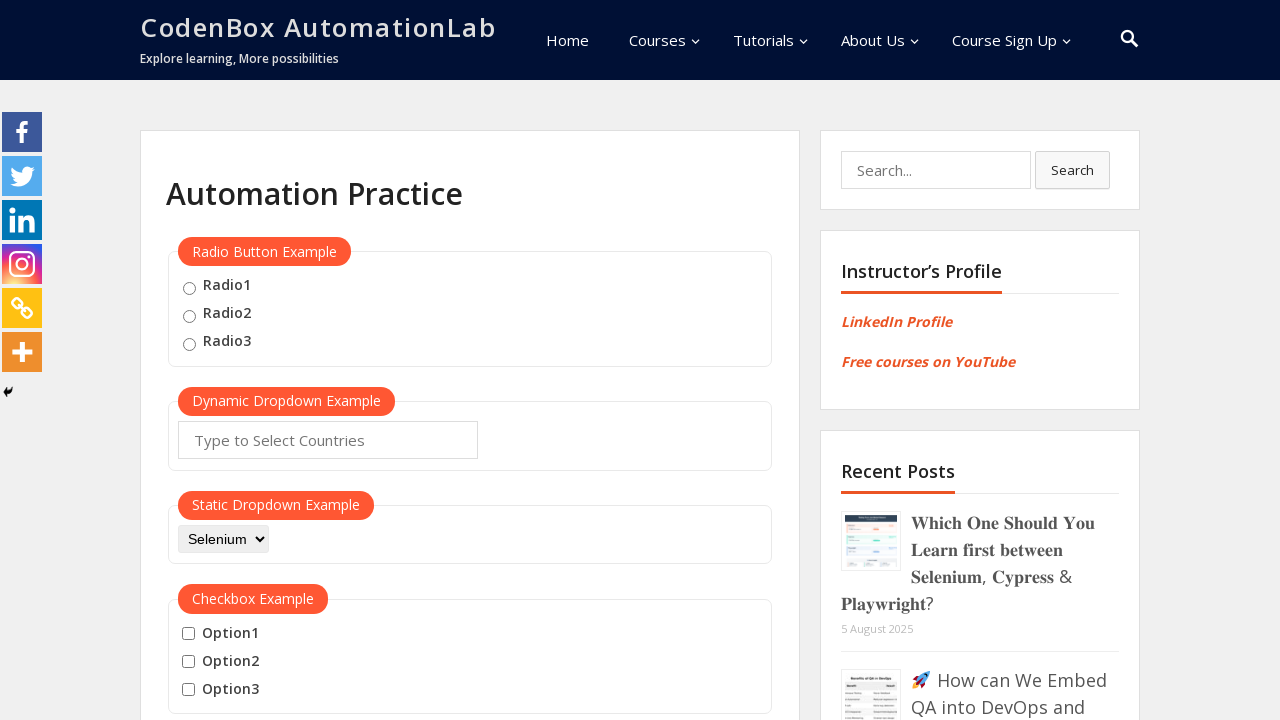

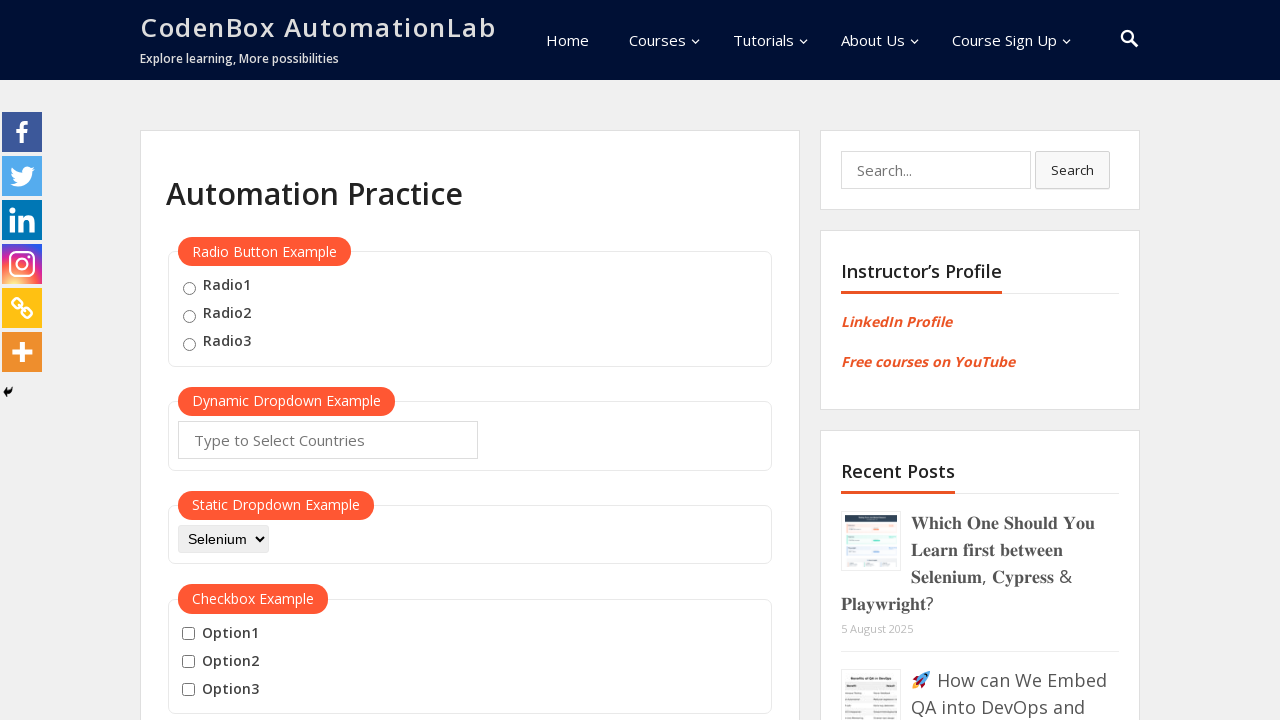